Tests injecting jQuery and jQuery Growl library into a webpage via JavaScript execution, then displays a notification message on the page.

Starting URL: http://the-internet.herokuapp.com

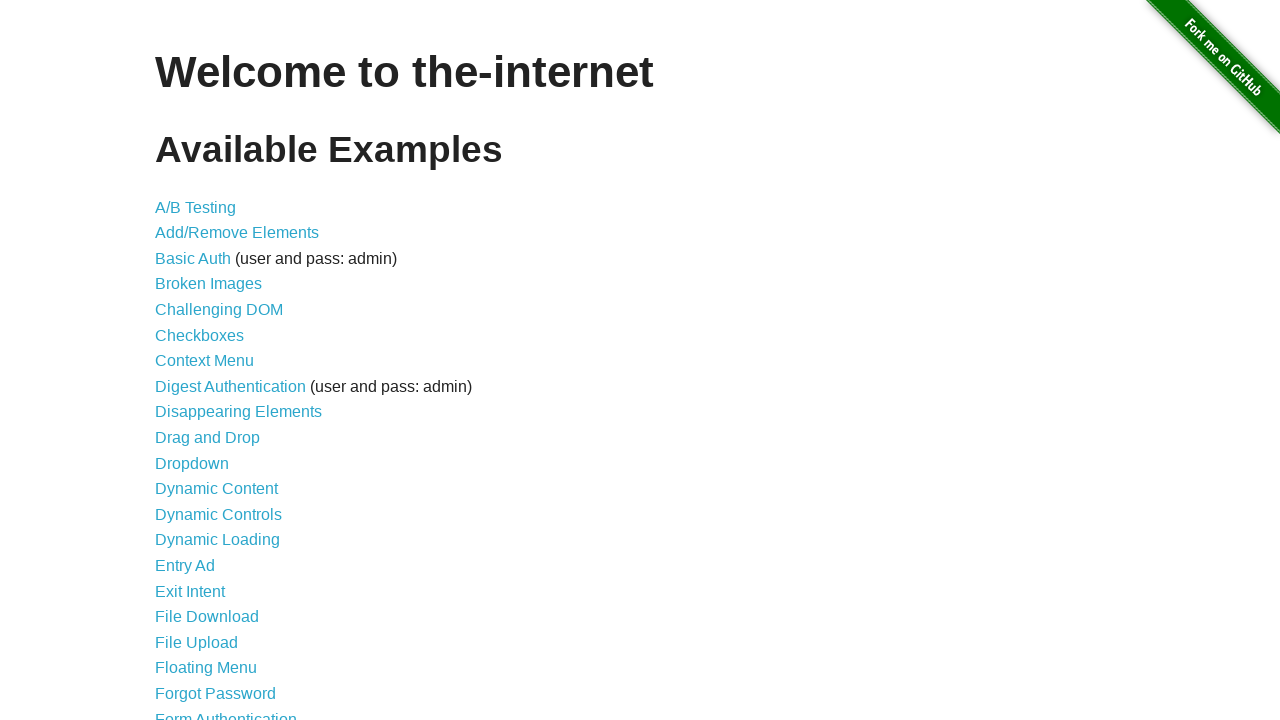

Injected jQuery library into the page
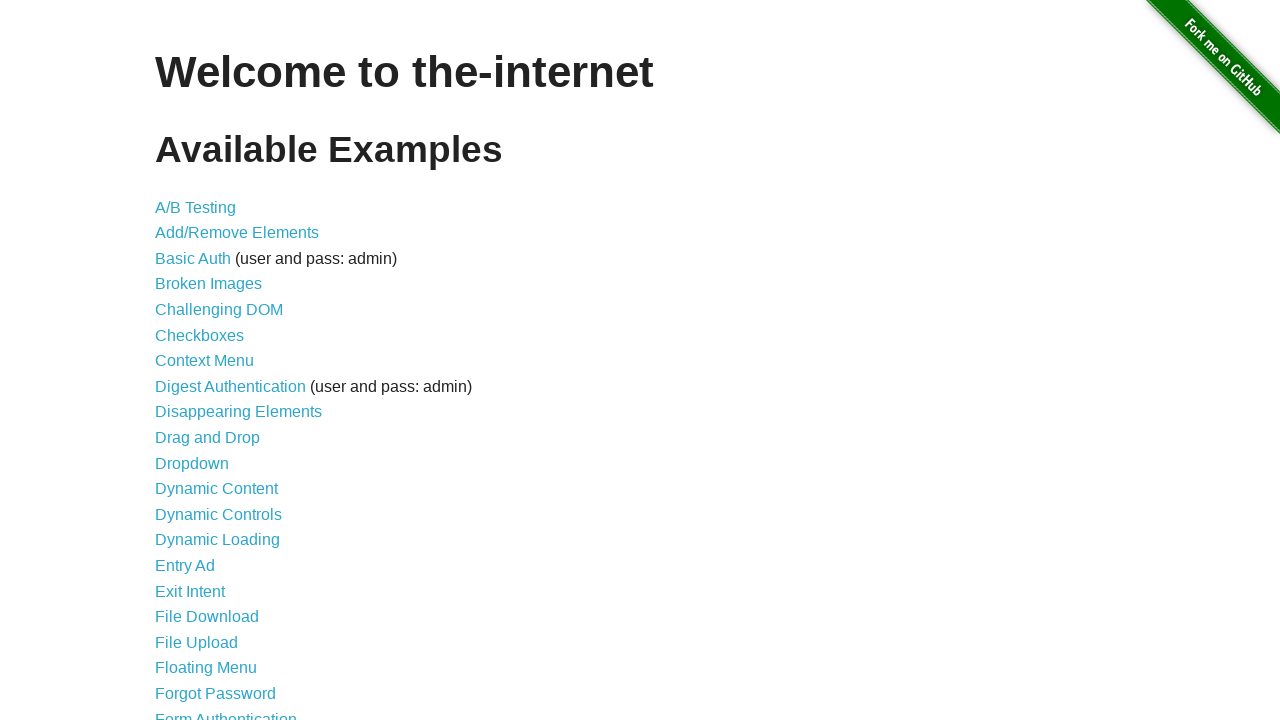

jQuery library loaded successfully
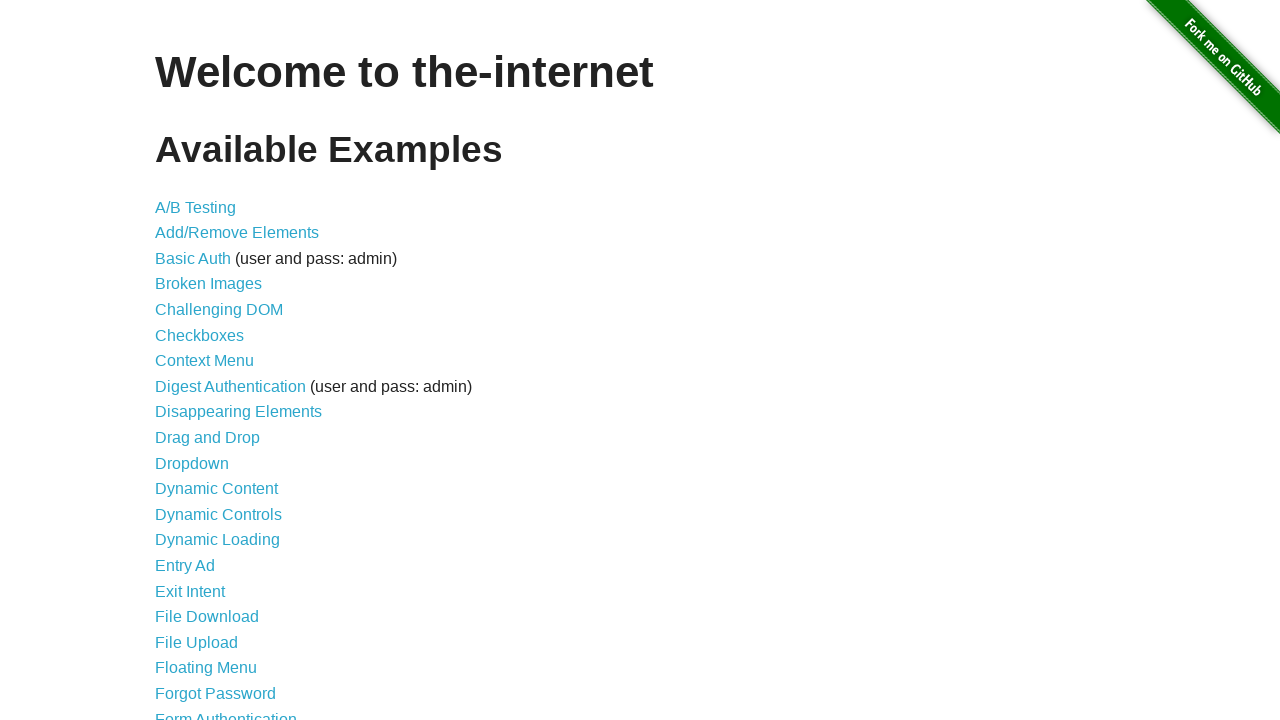

Injected jQuery Growl library script
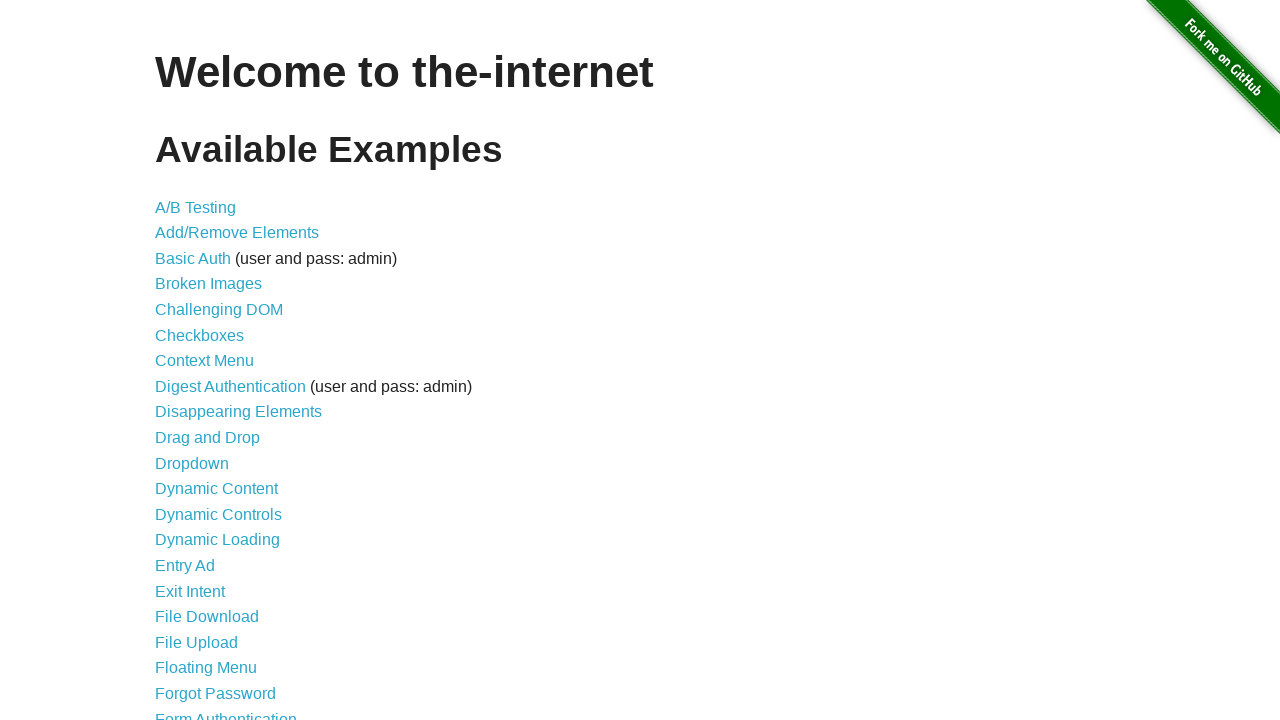

Injected jQuery Growl CSS stylesheet
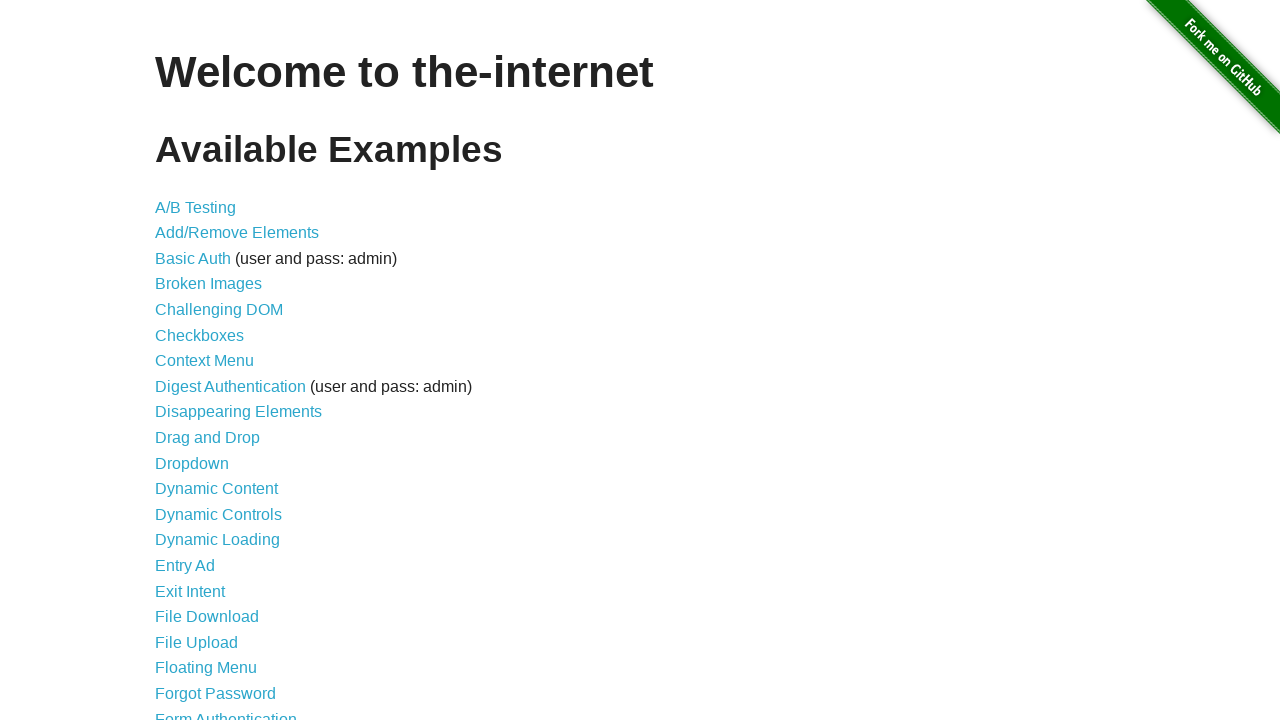

jQuery Growl library loaded successfully
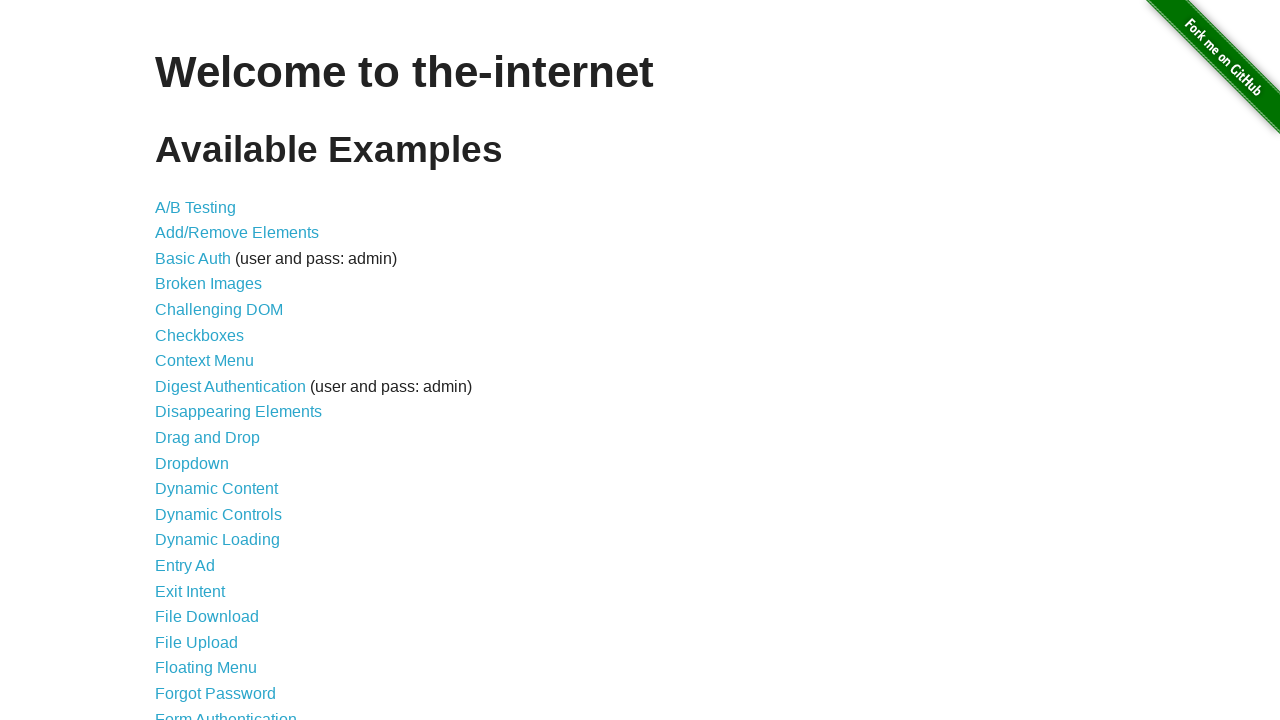

Displayed jQuery Growl notification with title 'GET' and message '/'
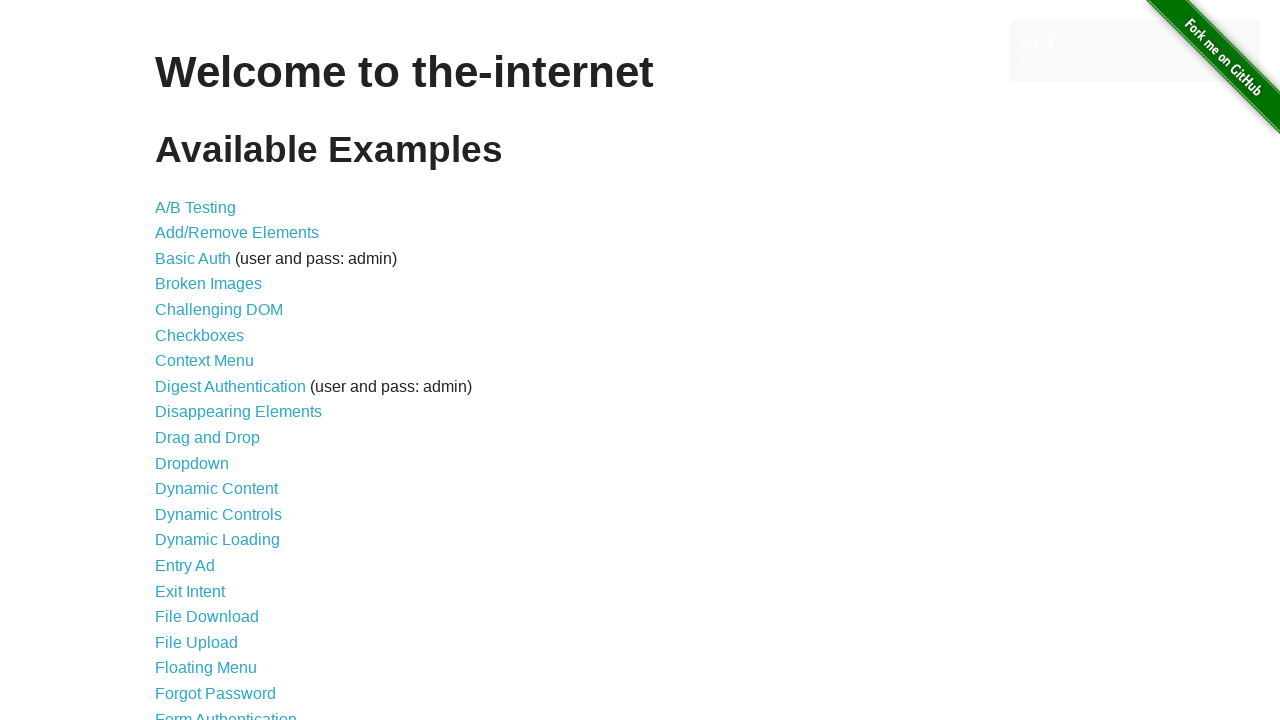

Waited 2 seconds to view the notification
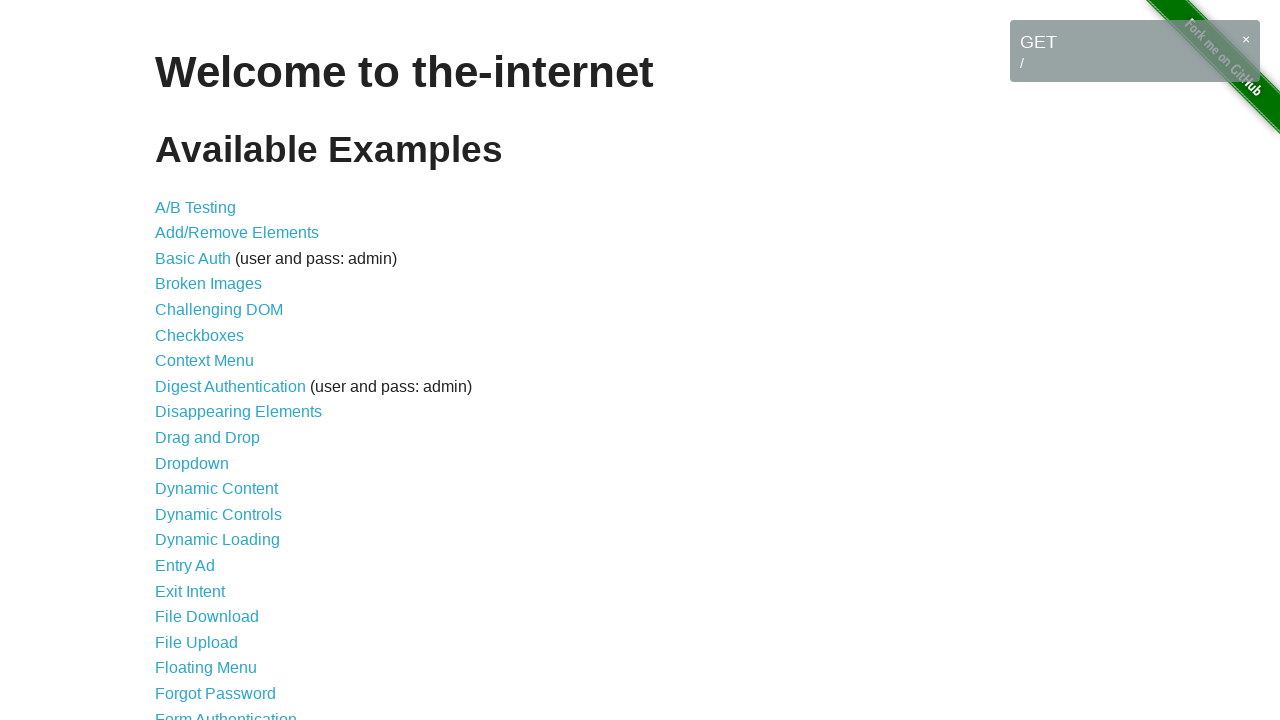

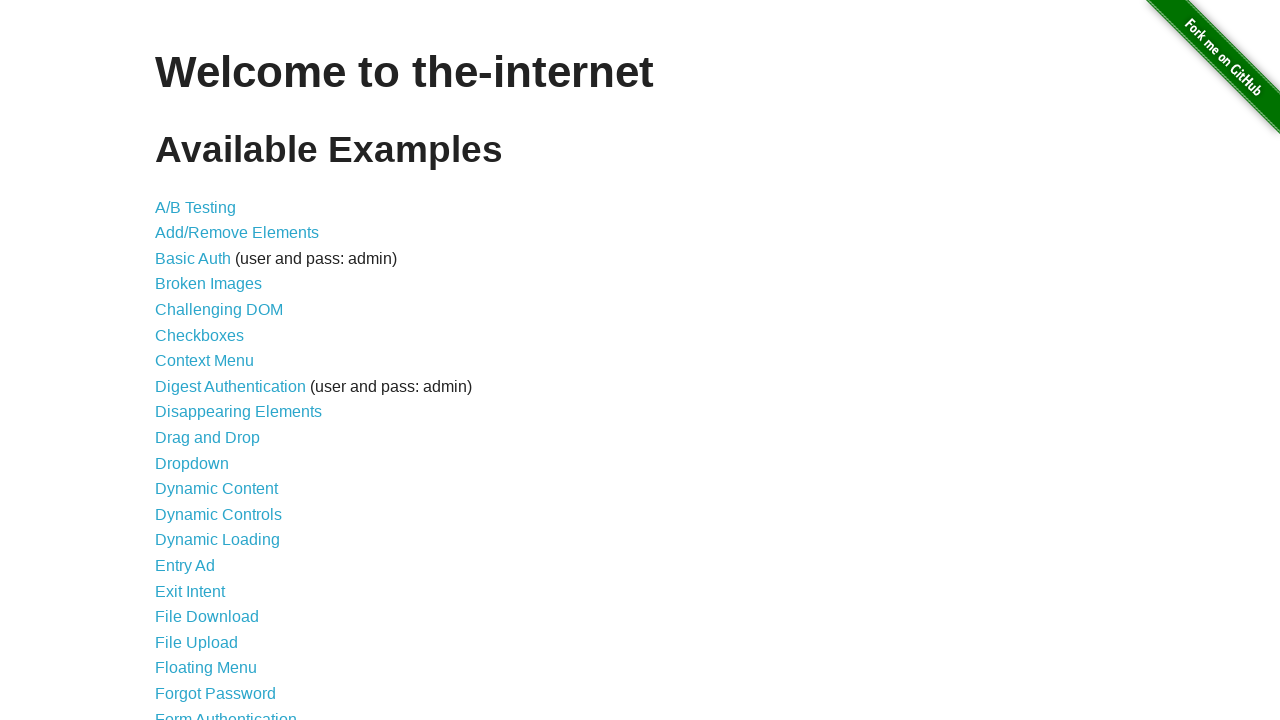